Tests iframe navigation and alert handling on W3Schools by clicking a "Try it Yourself" link, switching to the iframe, triggering an alert, and navigating back to parent frame

Starting URL: https://www.w3schools.com/js/js_popup.asp

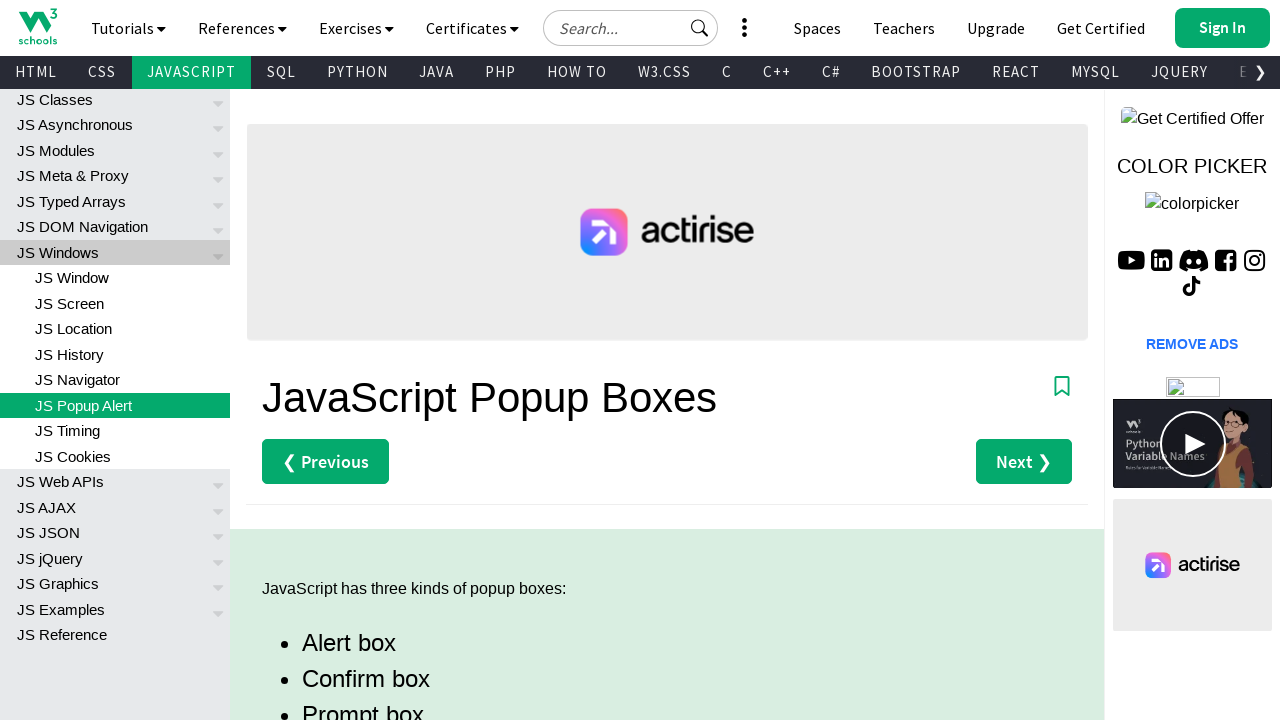

Clicked 'Try it Yourself »' link to open new window at (334, 360) on (//a[text()='Try it Yourself »'])[1]
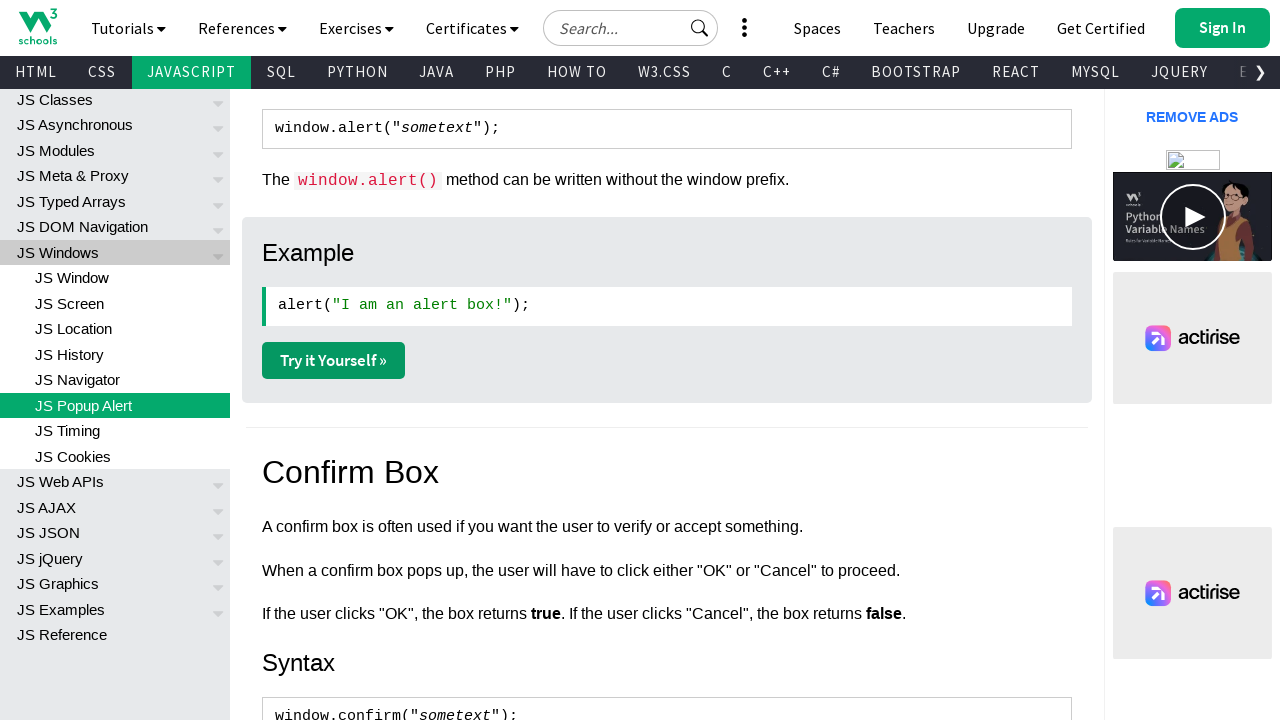

Waited for iframe#iframeResult to load
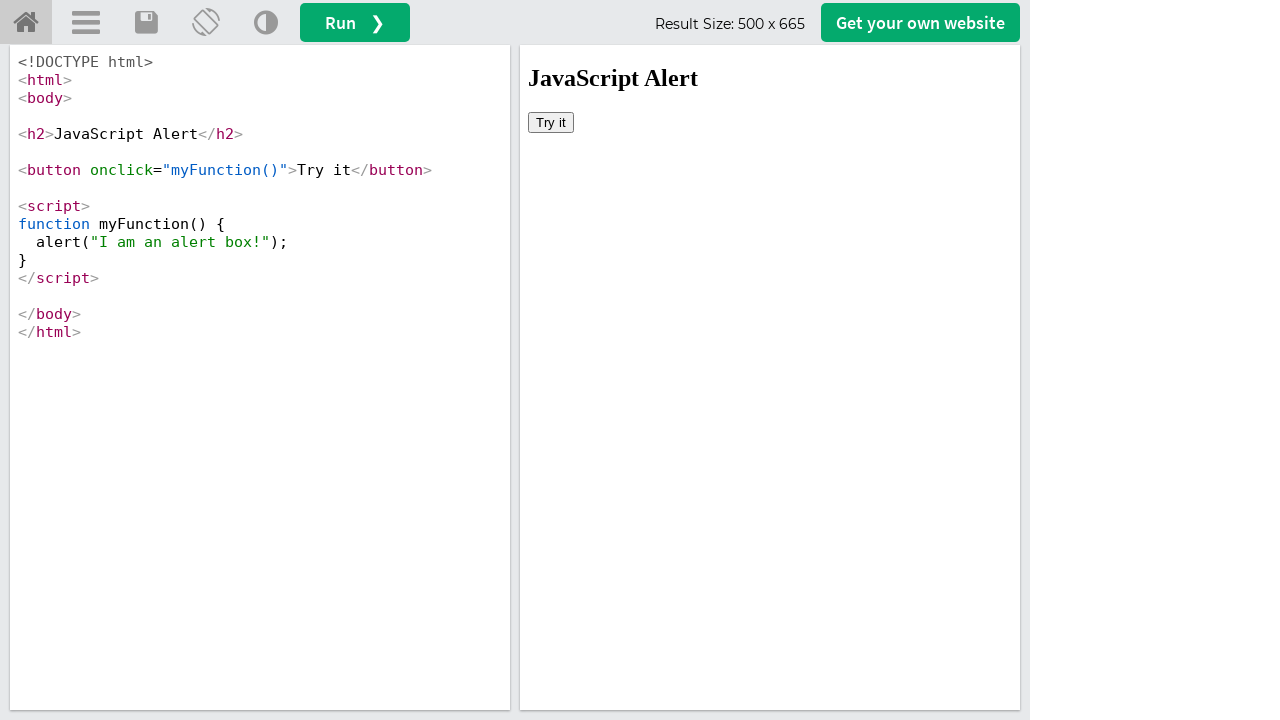

Located iframe#iframeResult
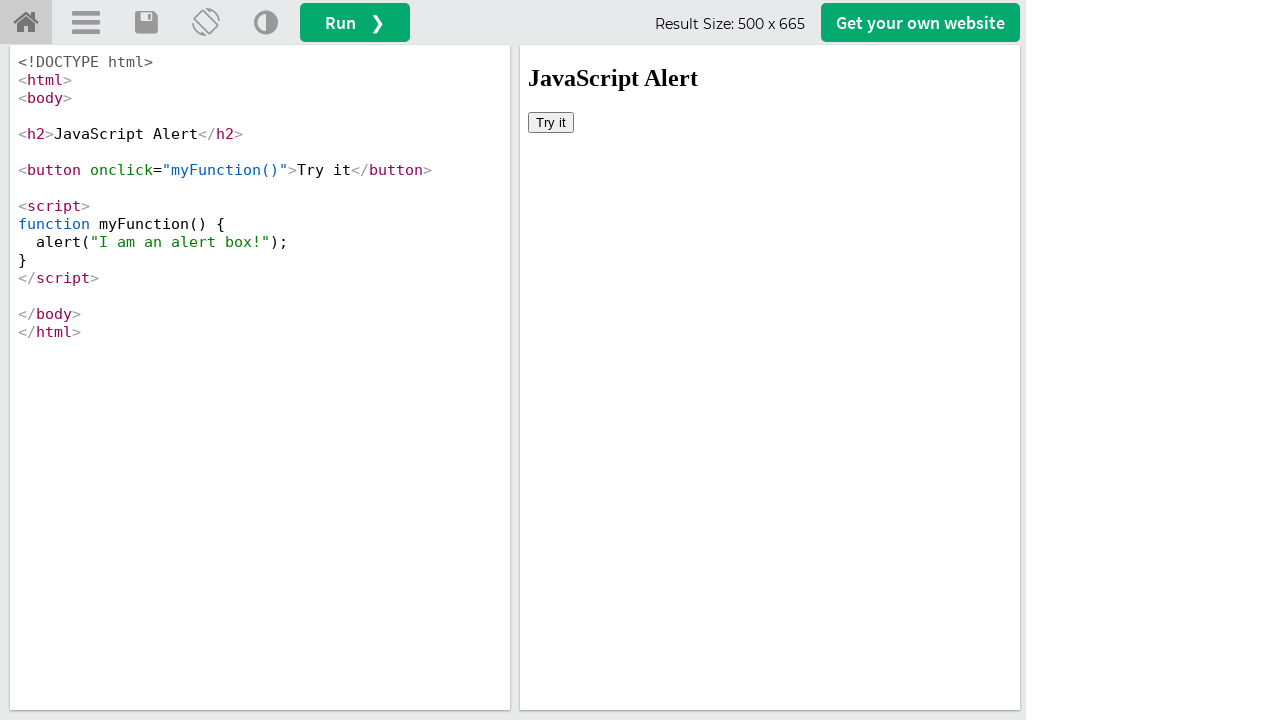

Clicked 'Try it' button inside iframe at (551, 122) on iframe#iframeResult >> internal:control=enter-frame >> button:has-text('Try it')
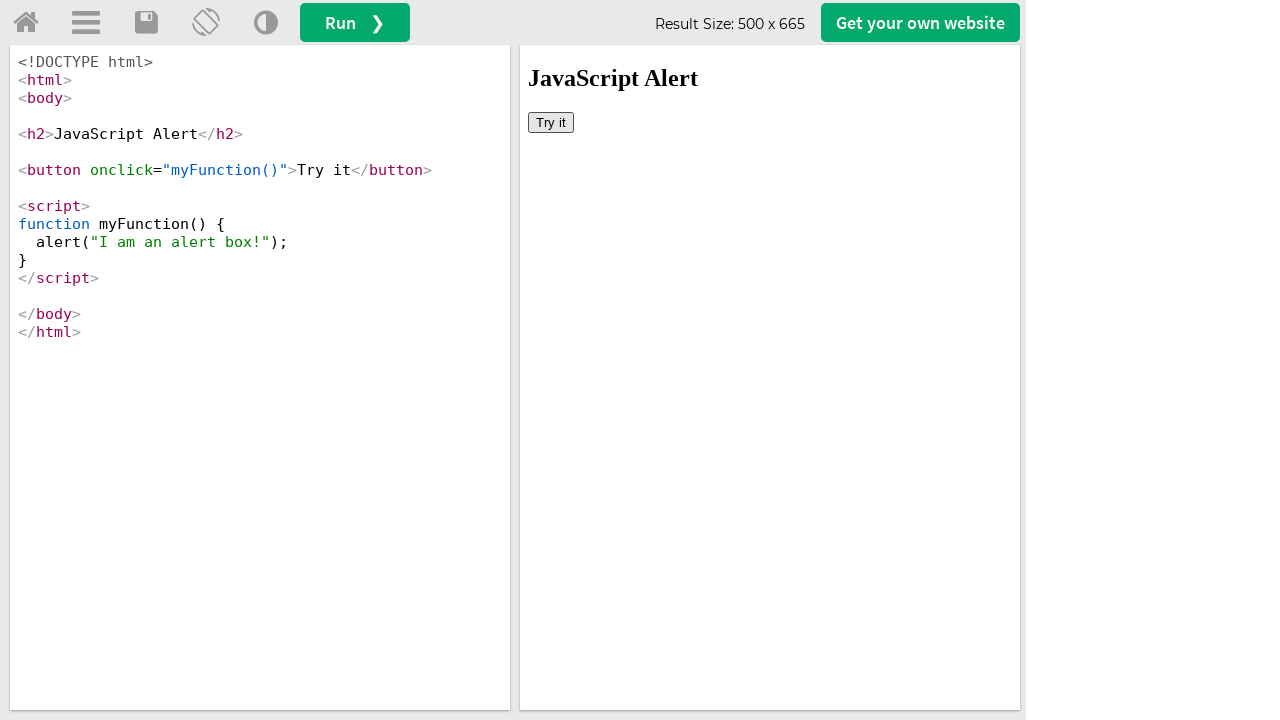

Set up alert dialog handler to accept dialogs
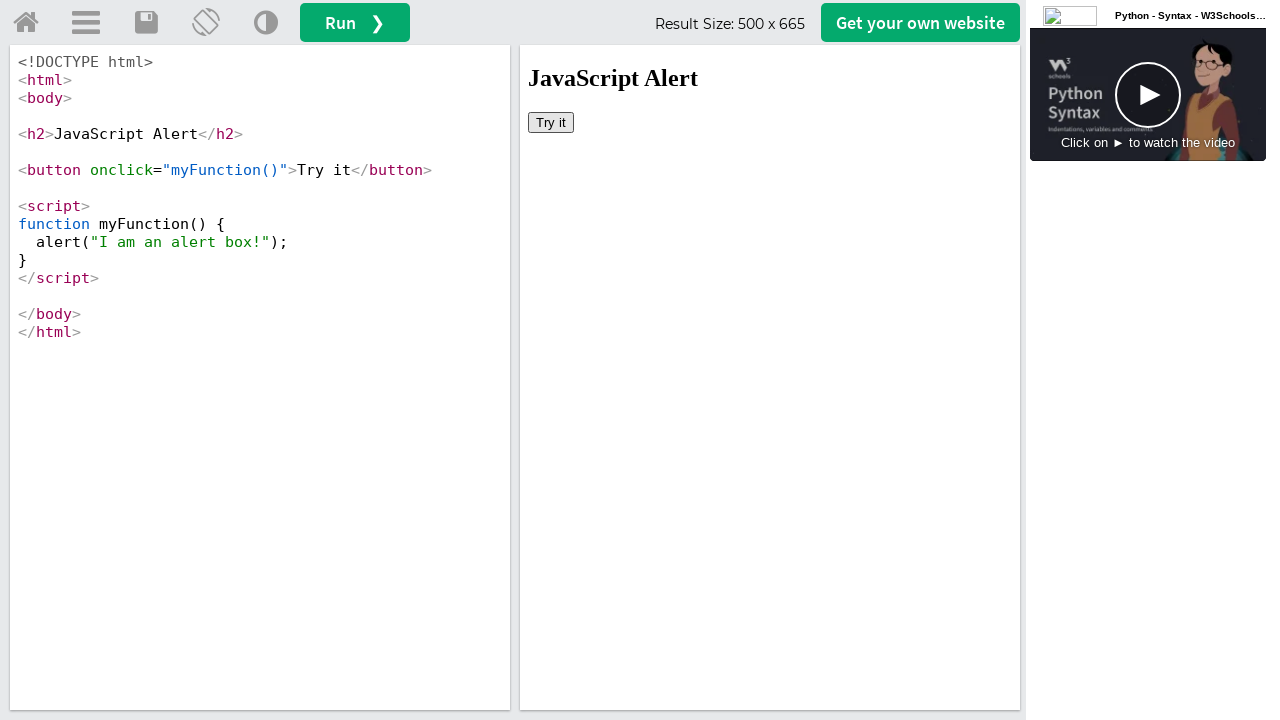

Clicked 'Get your own website' button in parent frame at (920, 22) on a#getwebsitebtn
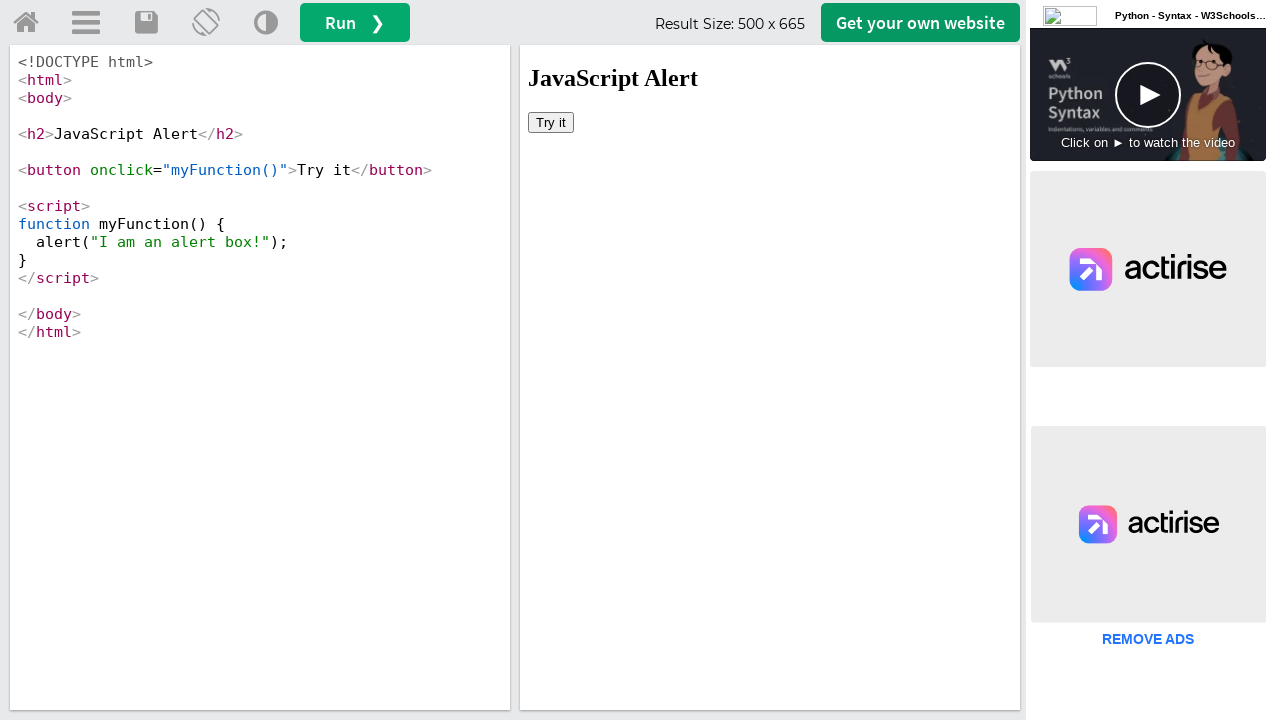

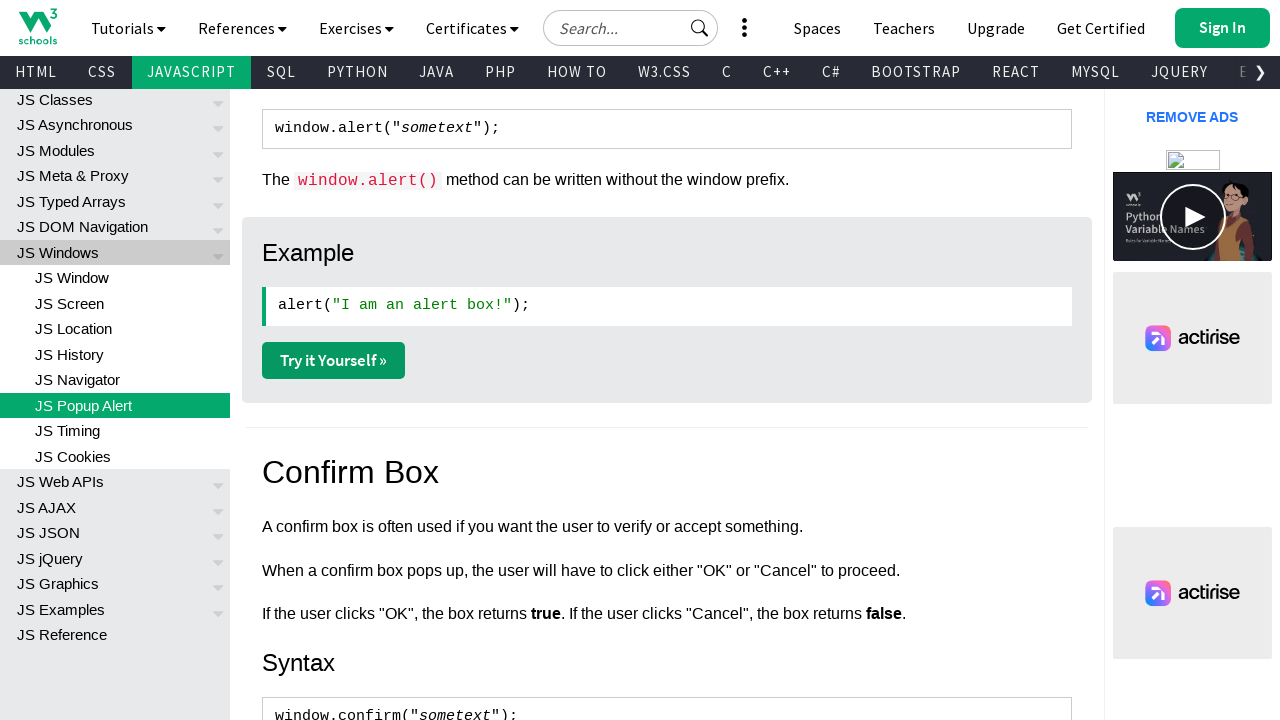